Tests input box functionality by filling first name and last name fields on a test form, checking if the last name field is enabled before filling it

Starting URL: http://only-testing-blog.blogspot.com/2013/11/new-test.html

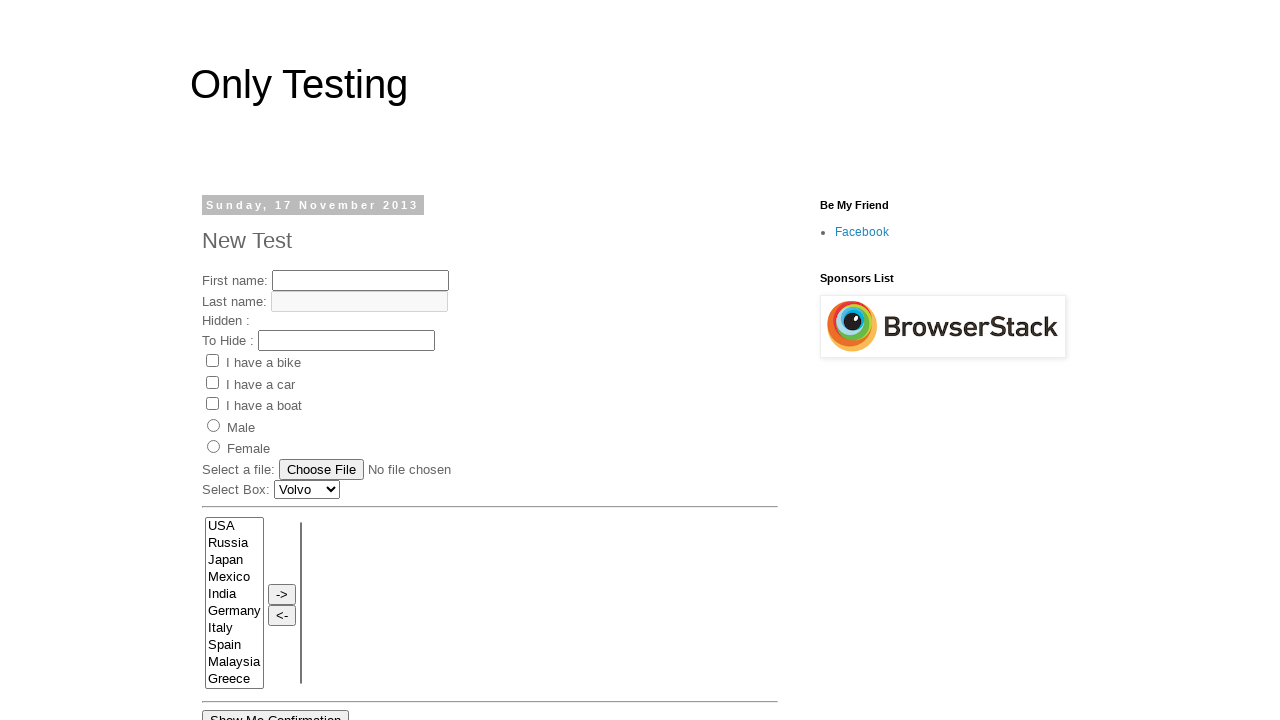

Filled first name field with 'John' on input[name='fname']
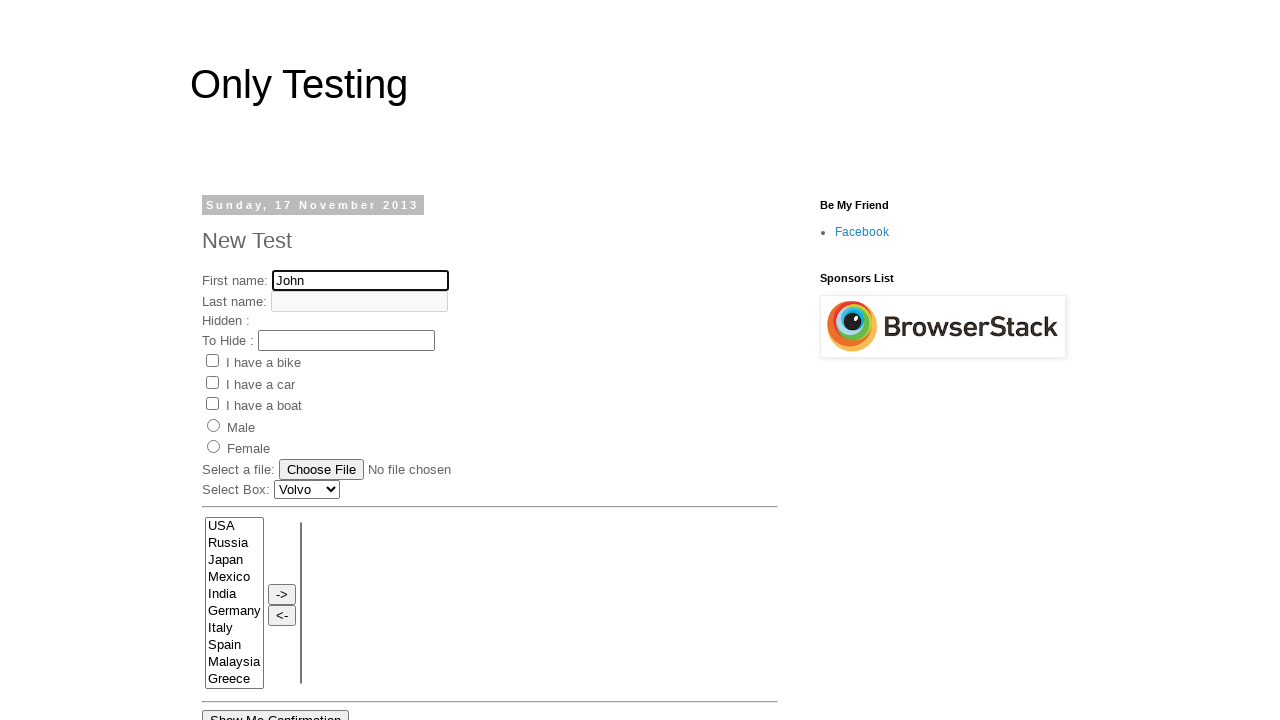

Located last name input field
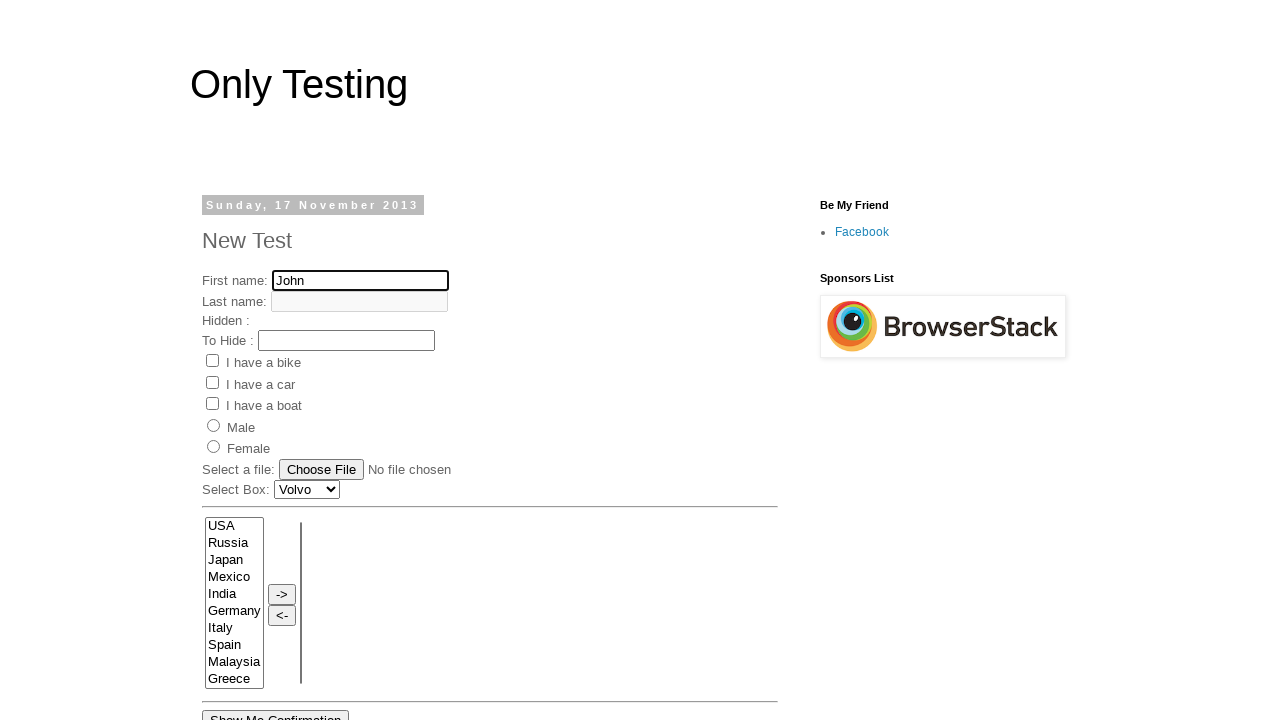

Last name field is disabled
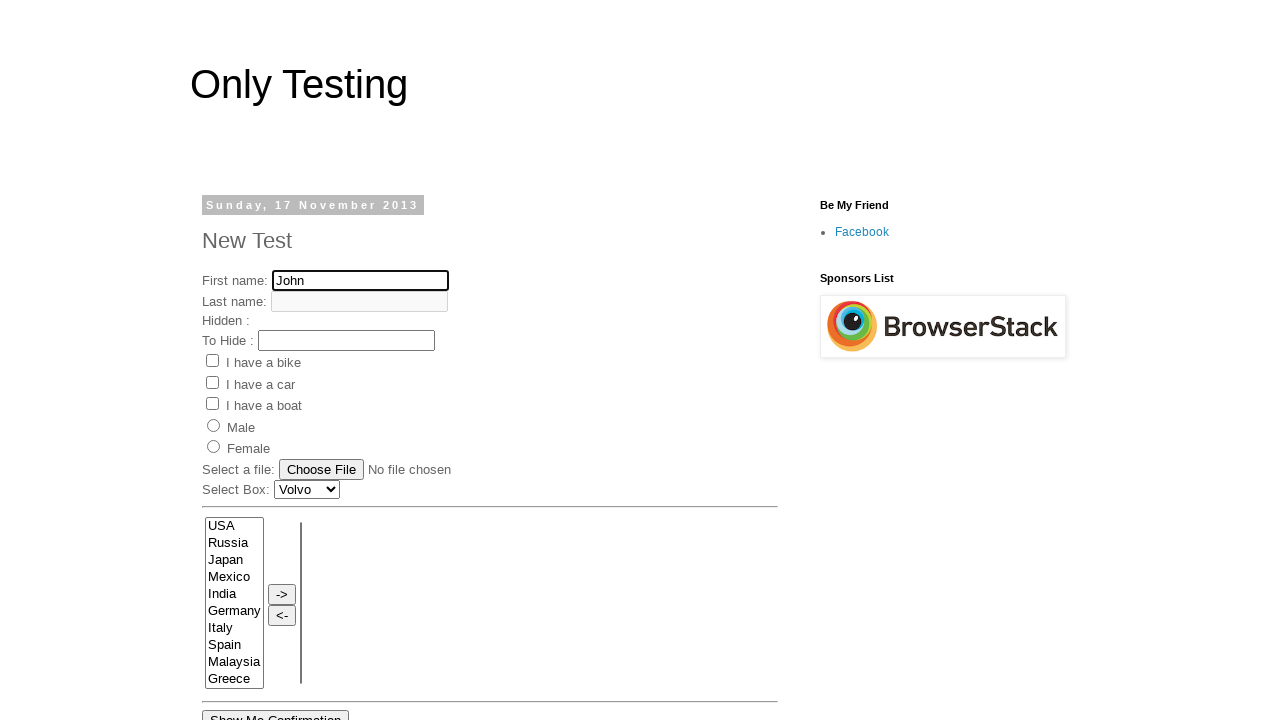

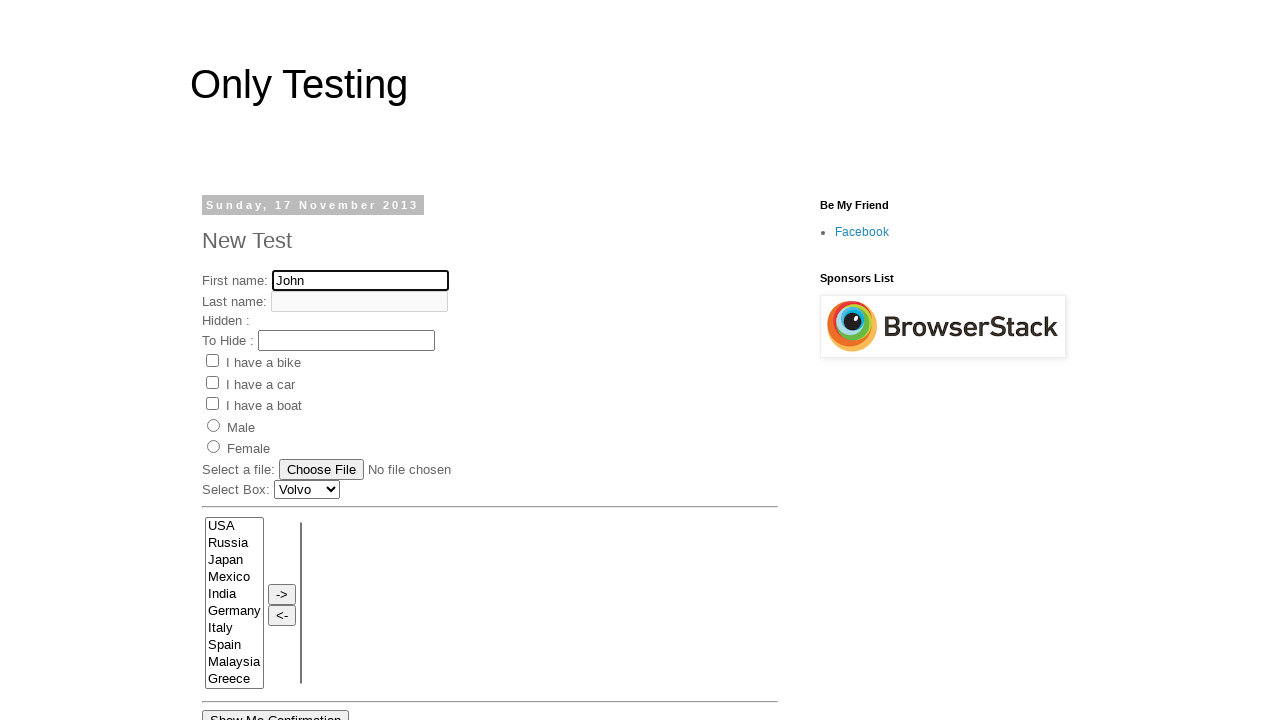